Tests drag and drop functionality on the jQuery UI demo page by switching to an iframe and dragging an element onto a drop target.

Starting URL: https://jqueryui.com/droppable/

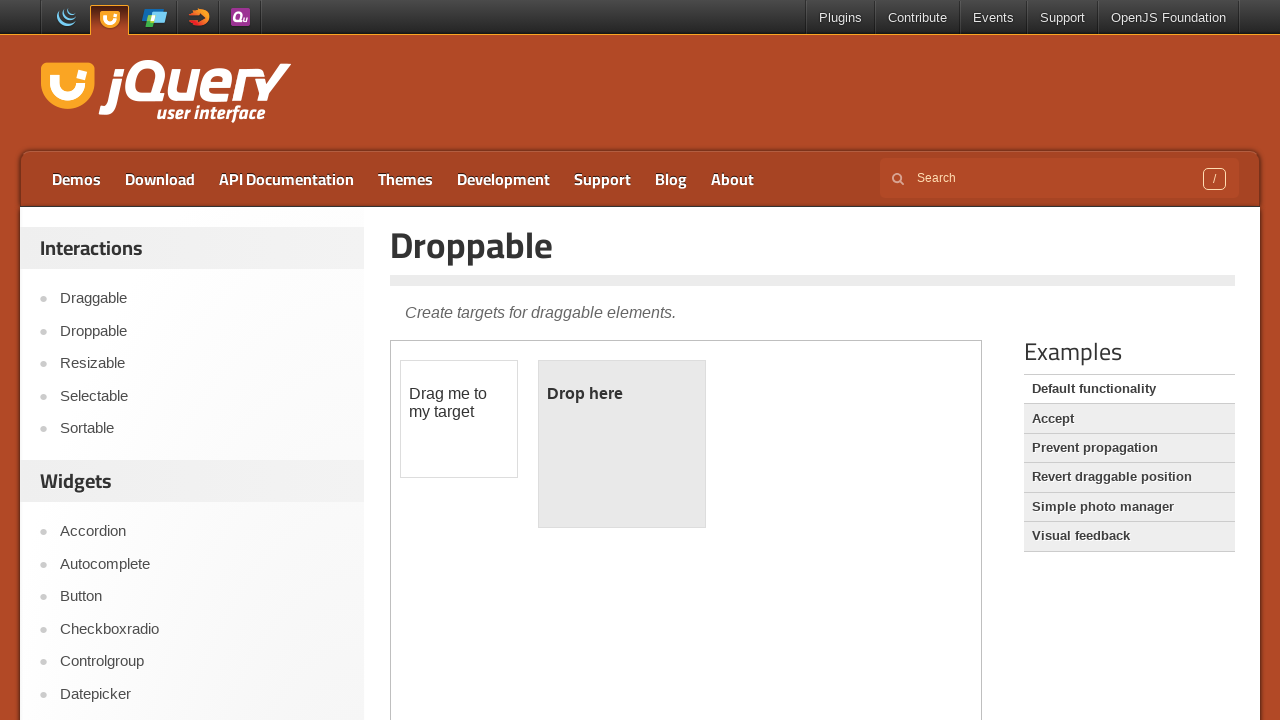

Located the demo iframe containing drag and drop elements
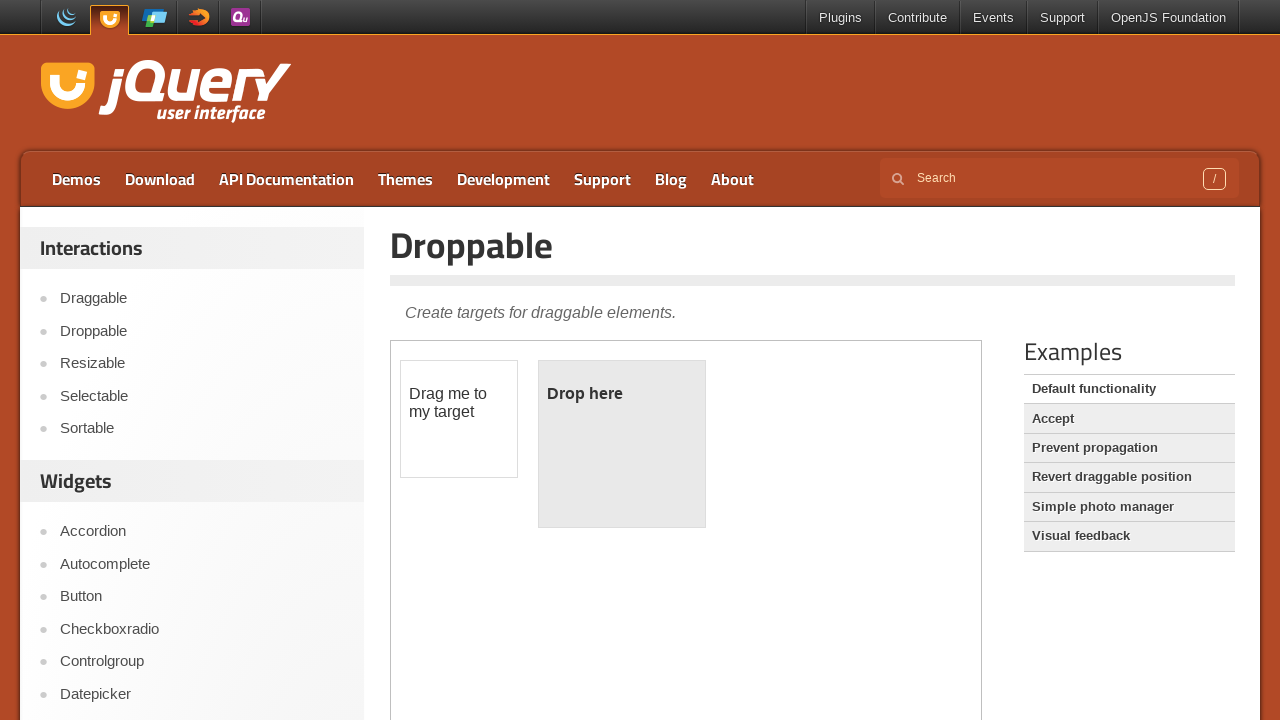

Located the draggable element with id 'draggable'
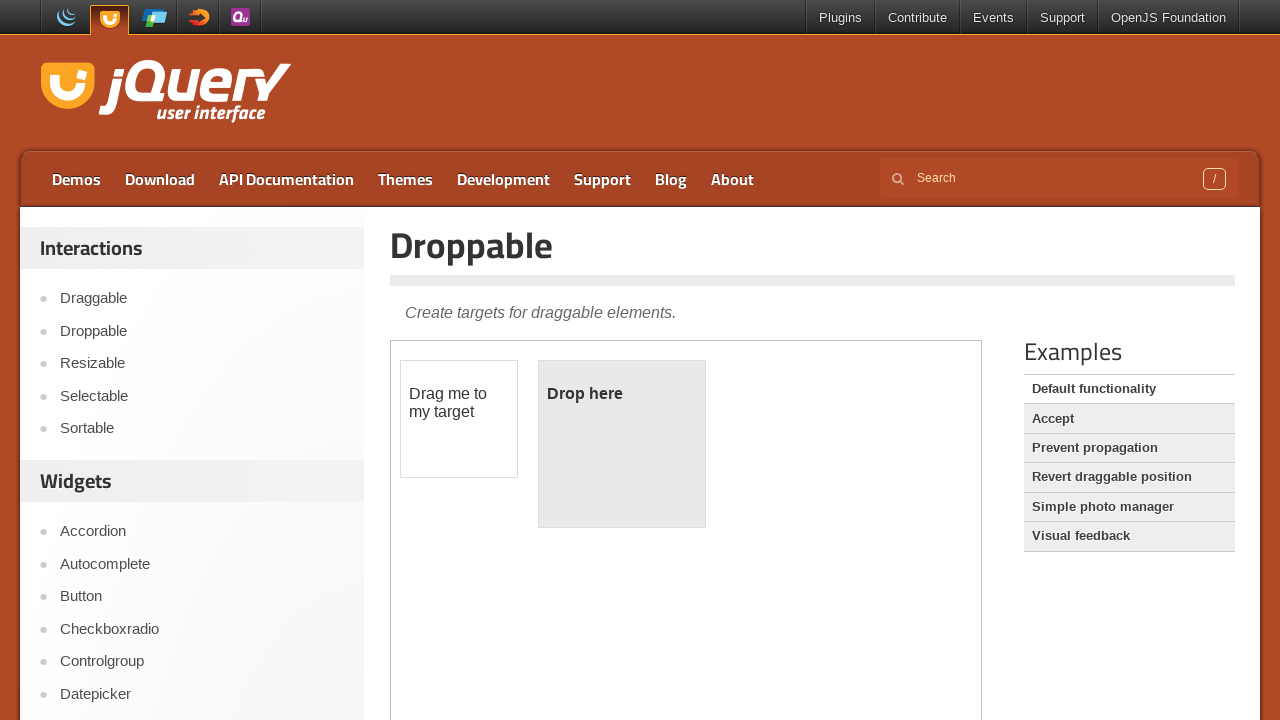

Located the droppable target element with id 'droppable'
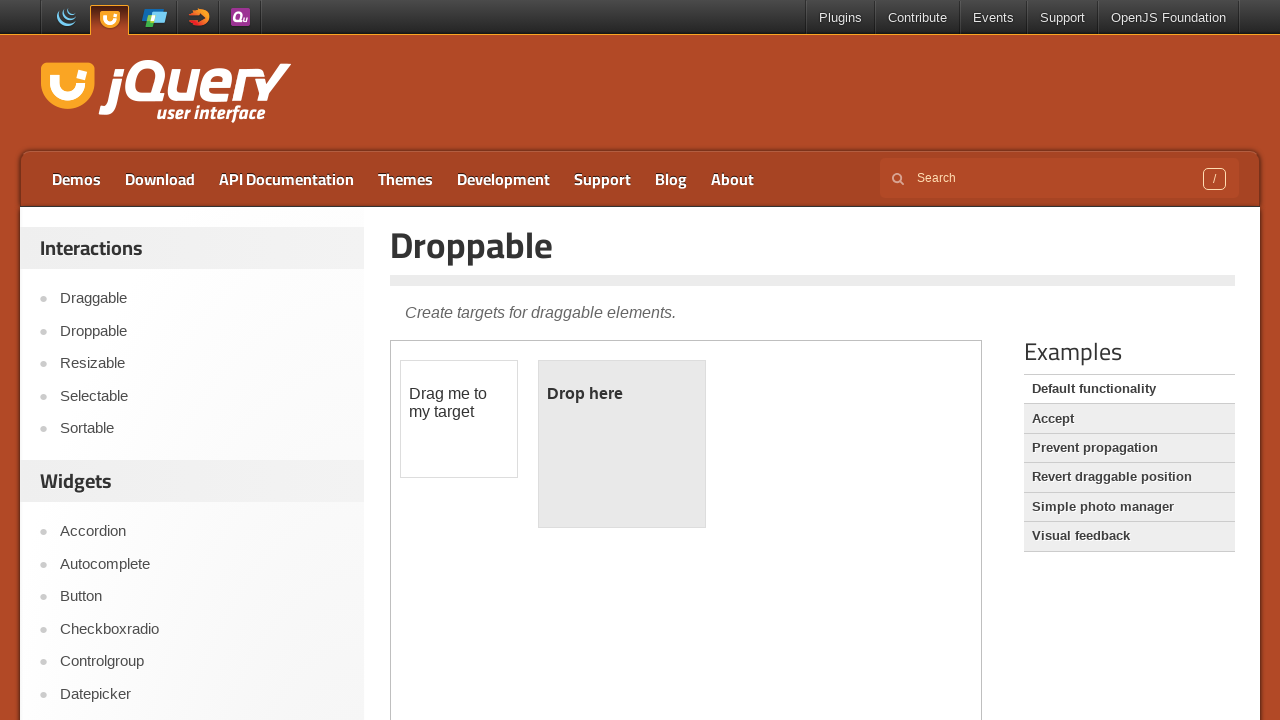

Dragged the draggable element onto the droppable target at (622, 444)
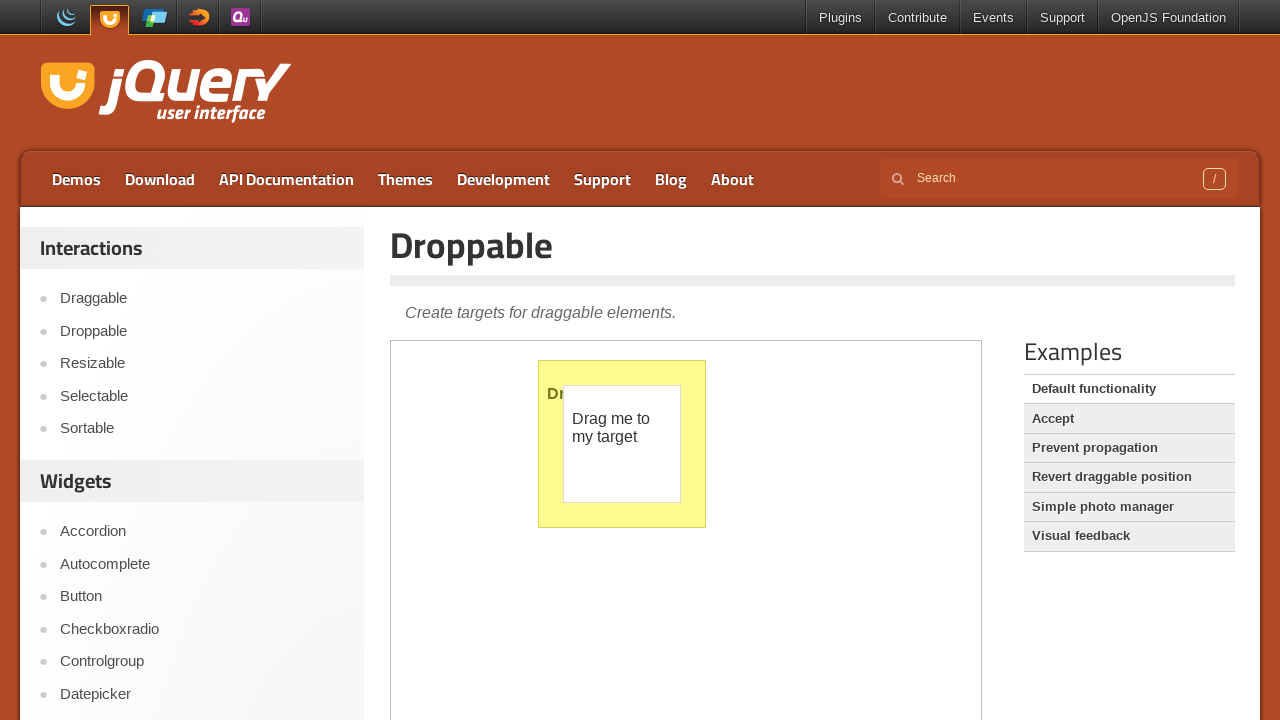

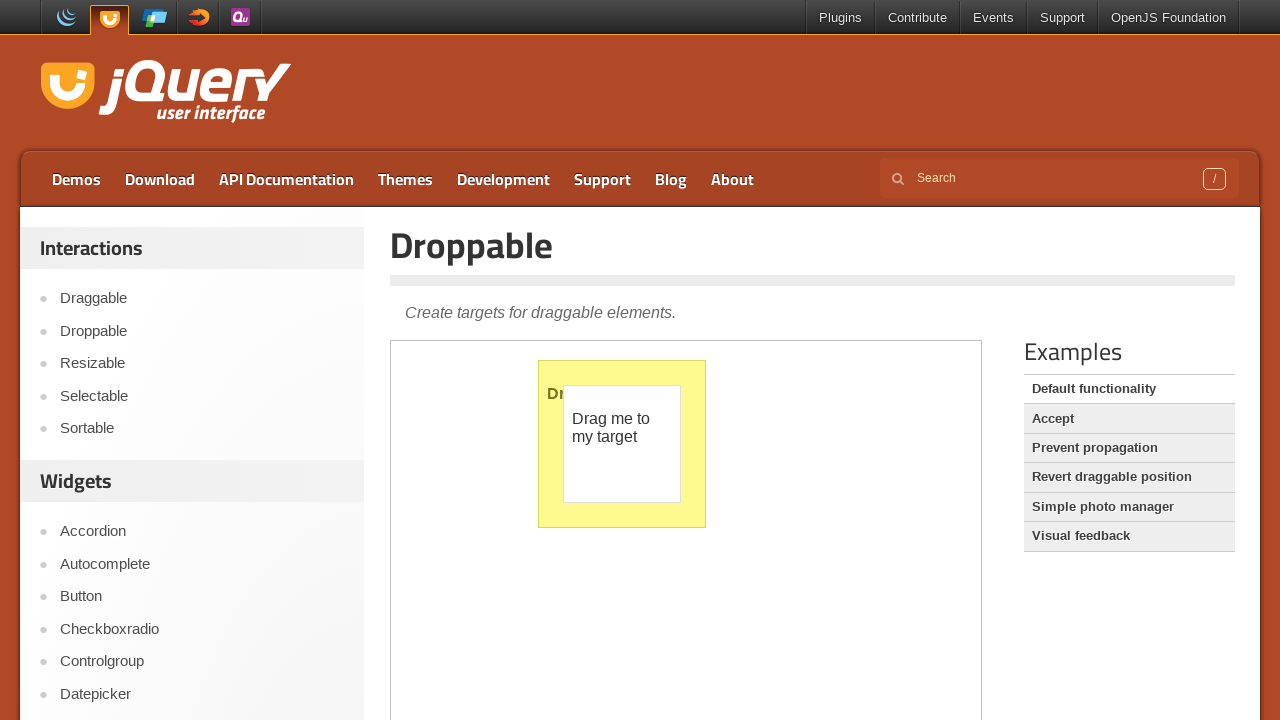